Tests dynamic content loading by clicking a button and waiting for hidden content to become visible

Starting URL: https://the-internet.herokuapp.com/dynamic_loading/1

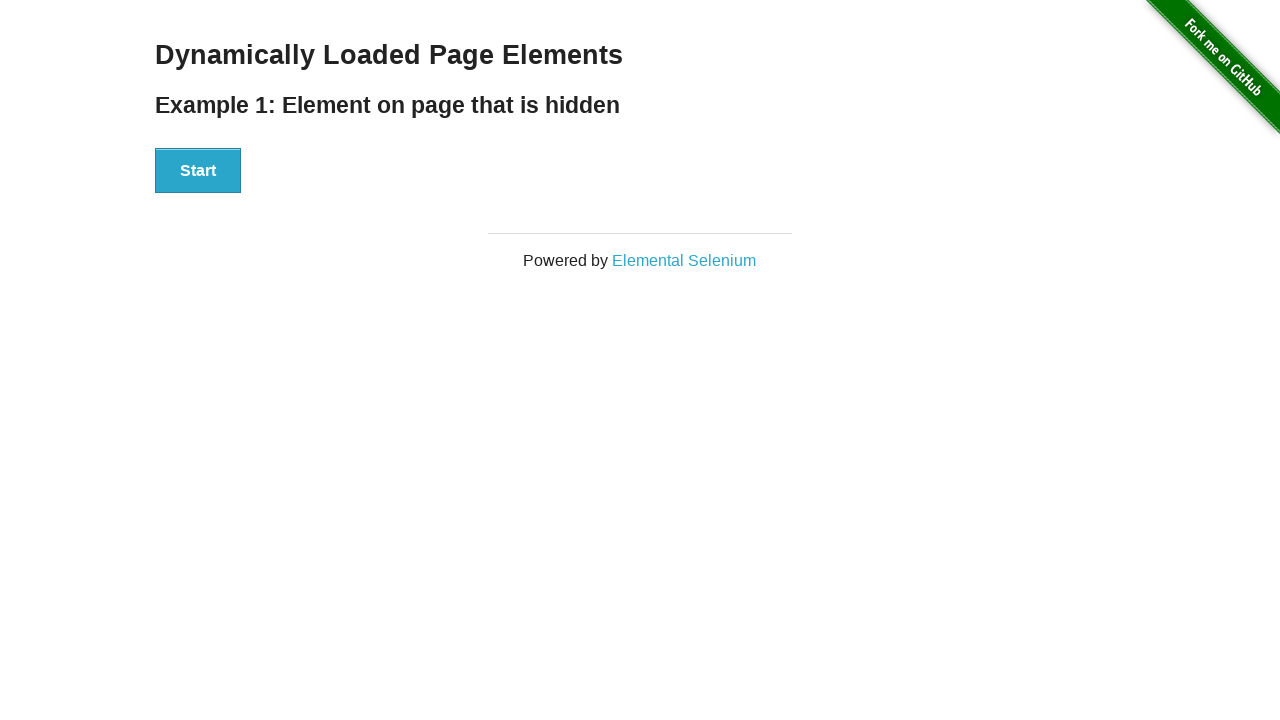

Clicked Start button to begin loading dynamic content at (198, 171) on #start button
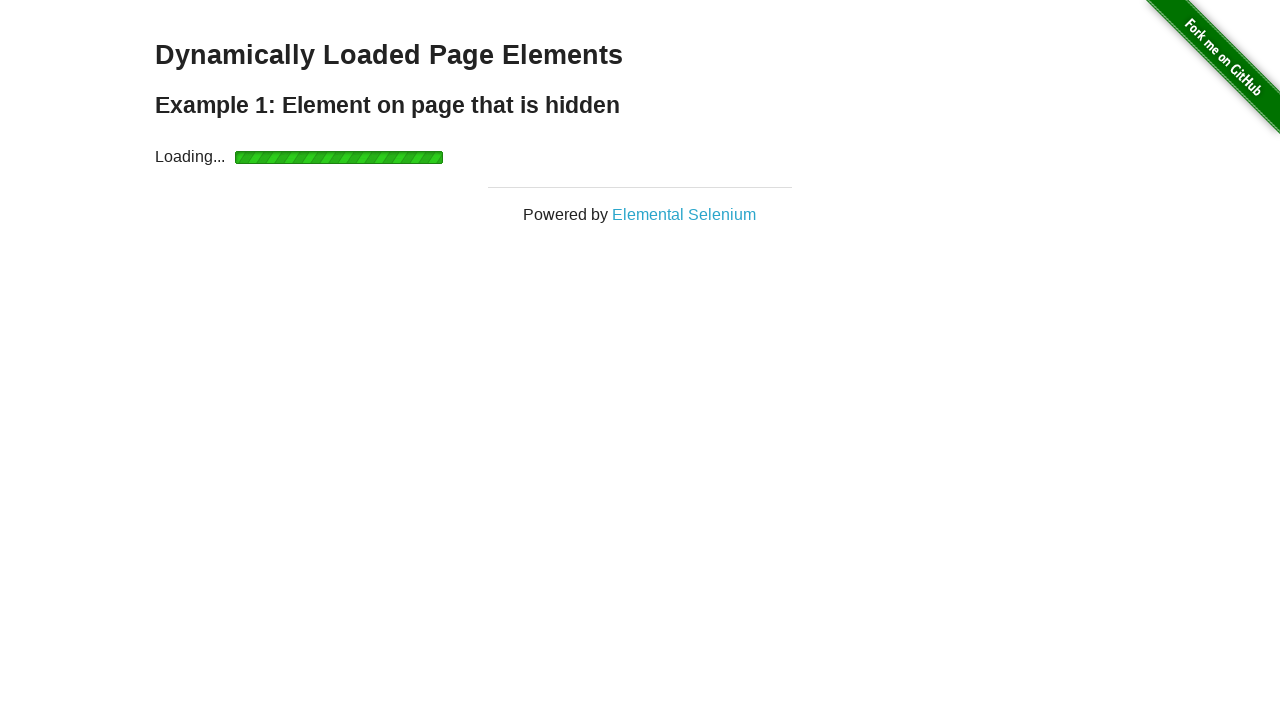

Hidden content finished loading and became visible
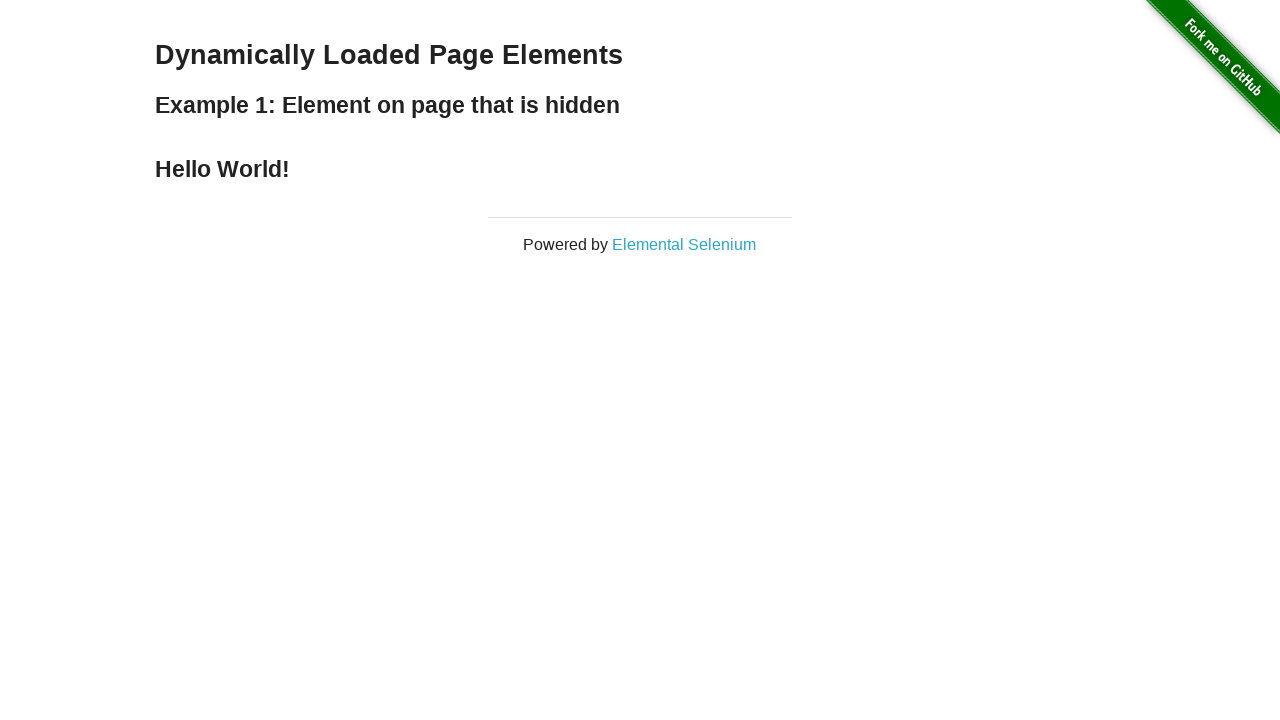

Retrieved text content from finish element
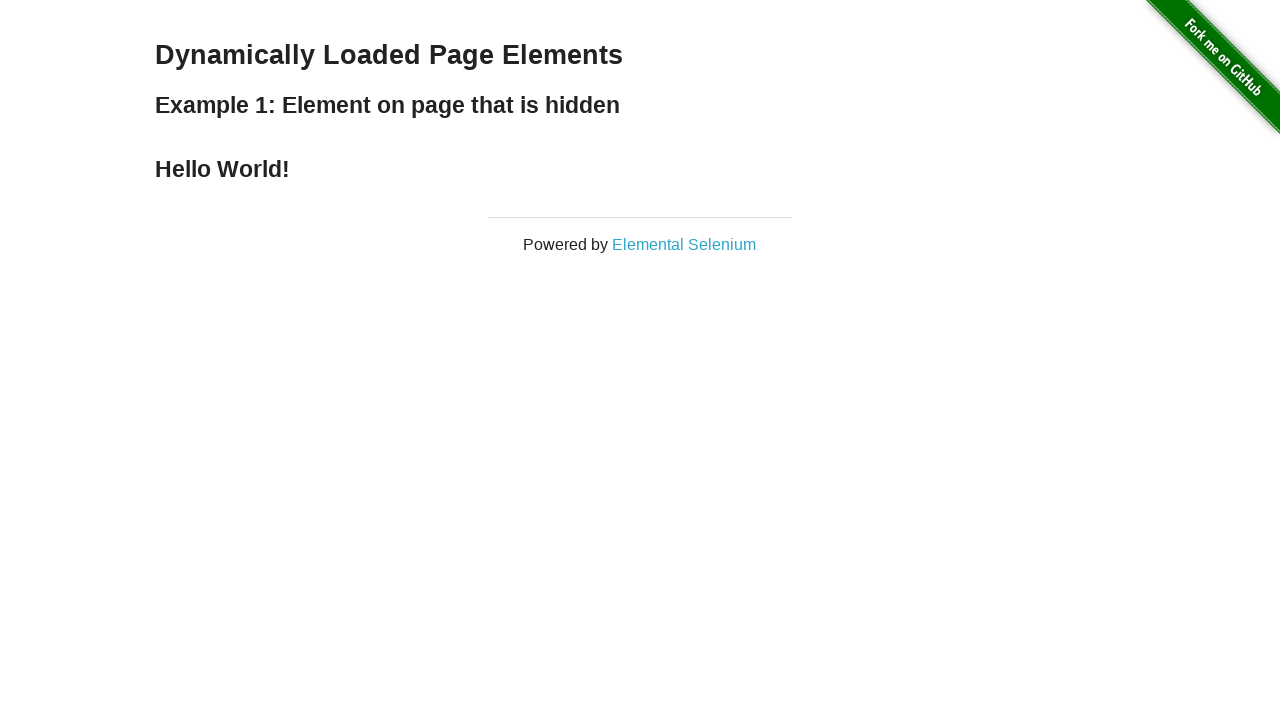

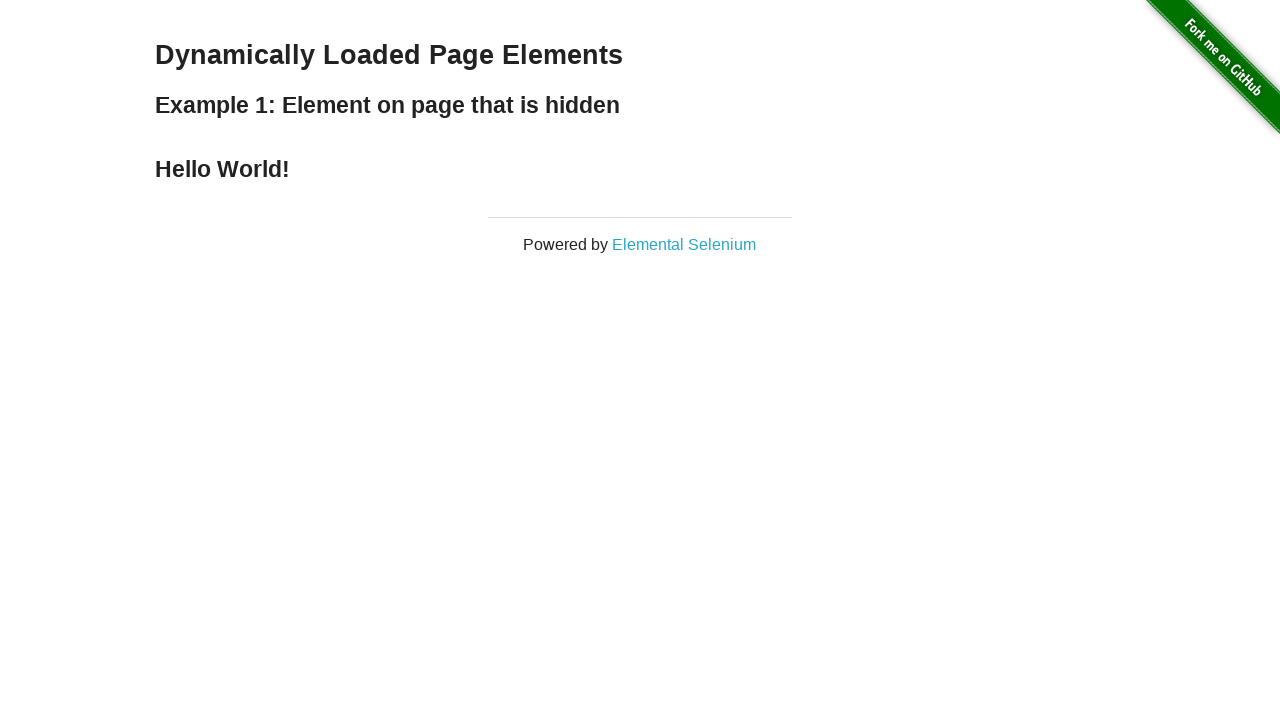